Tests a complex form filling scenario with multiple submission attempts, including solving a math captcha each time.

Starting URL: https://www.ultimateqa.com/filling-out-forms/

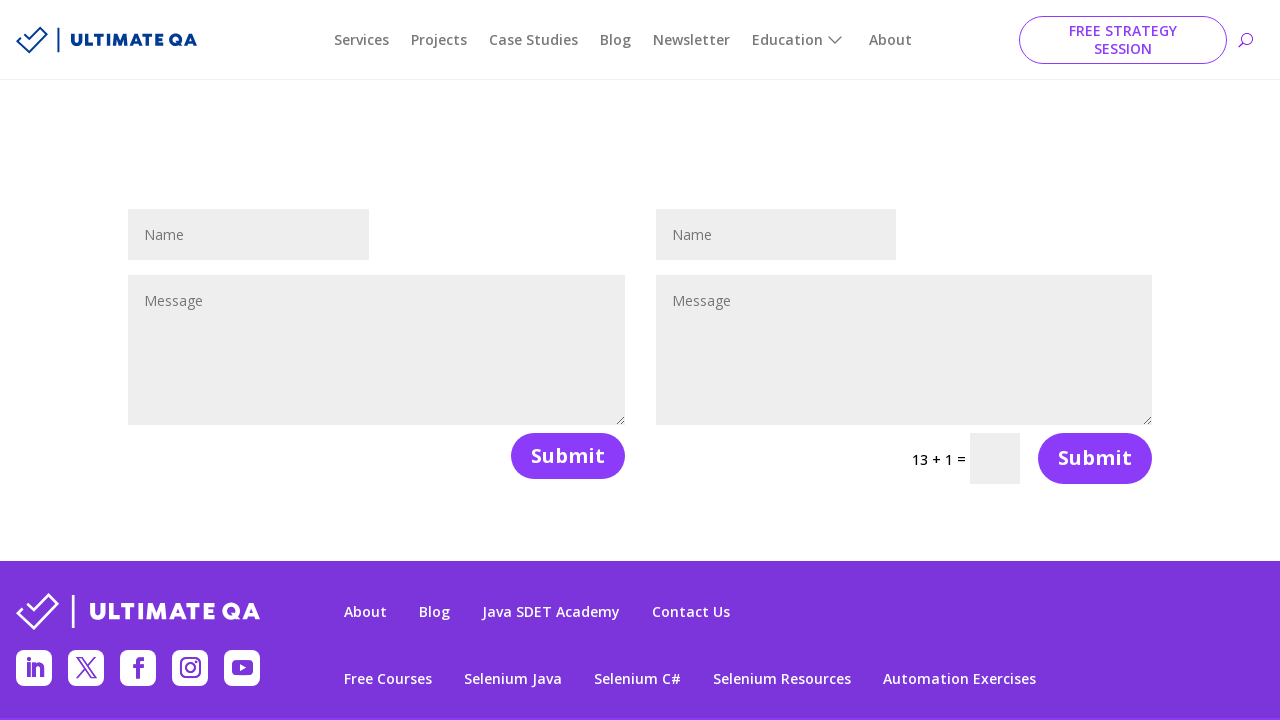

Cleared the name field on #et_pb_contact_name_1
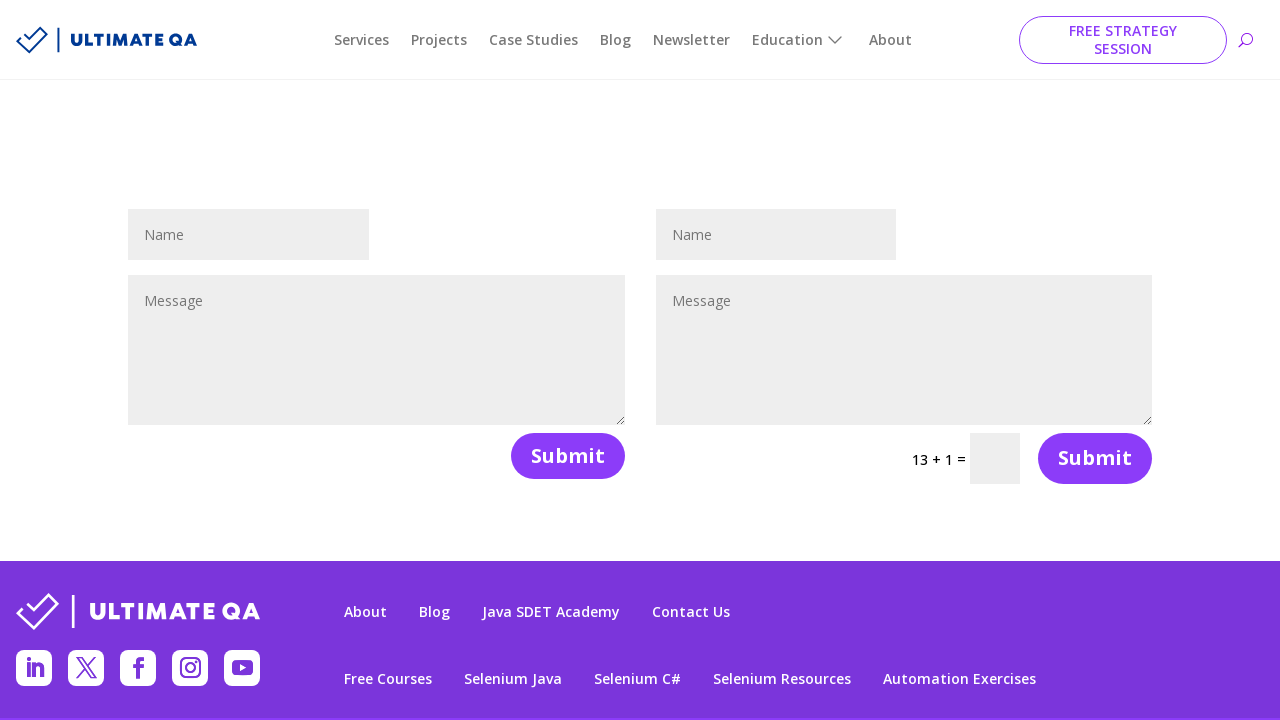

Filled name field with 'test' on #et_pb_contact_name_1
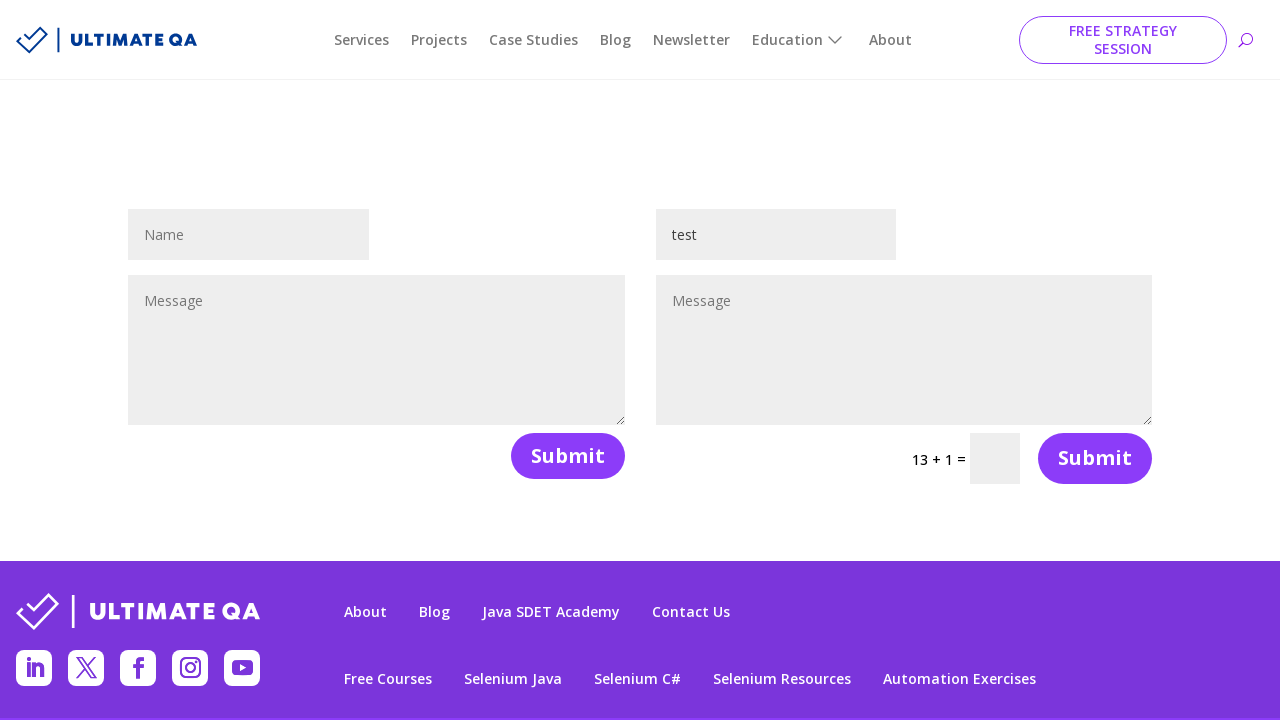

Cleared the message field on #et_pb_contact_message_1
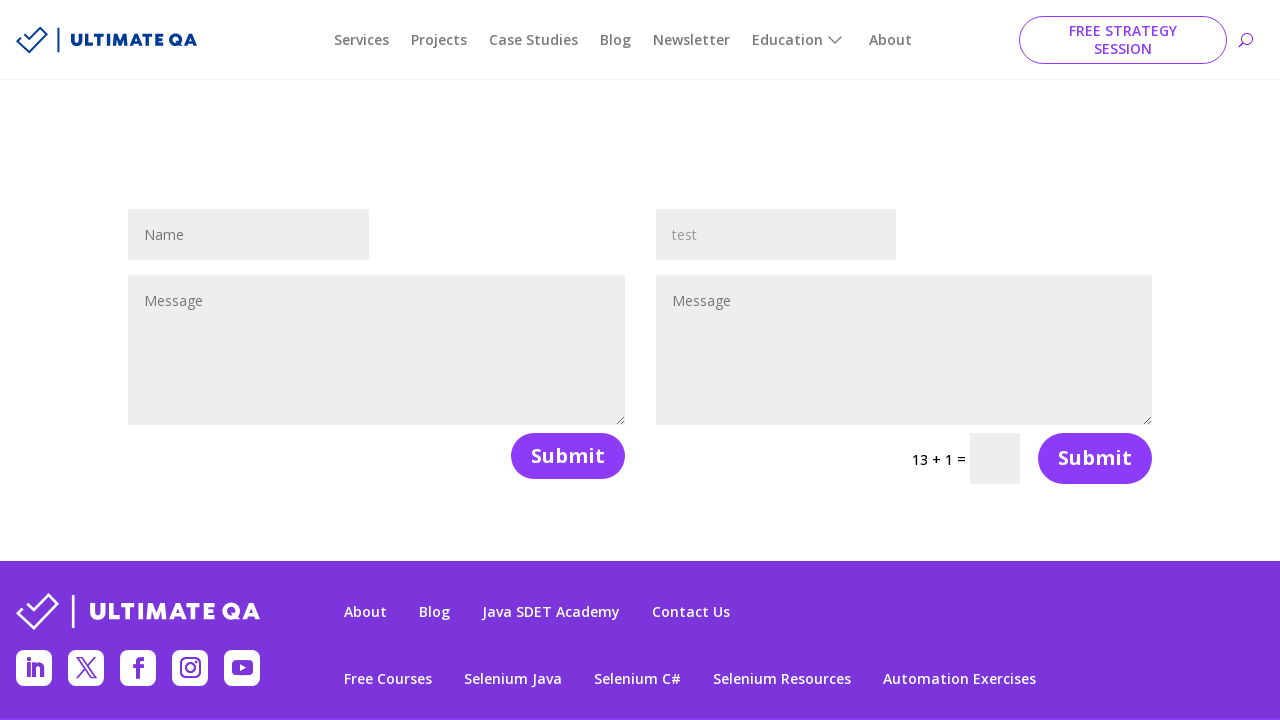

Filled message field with 'testing' on #et_pb_contact_message_1
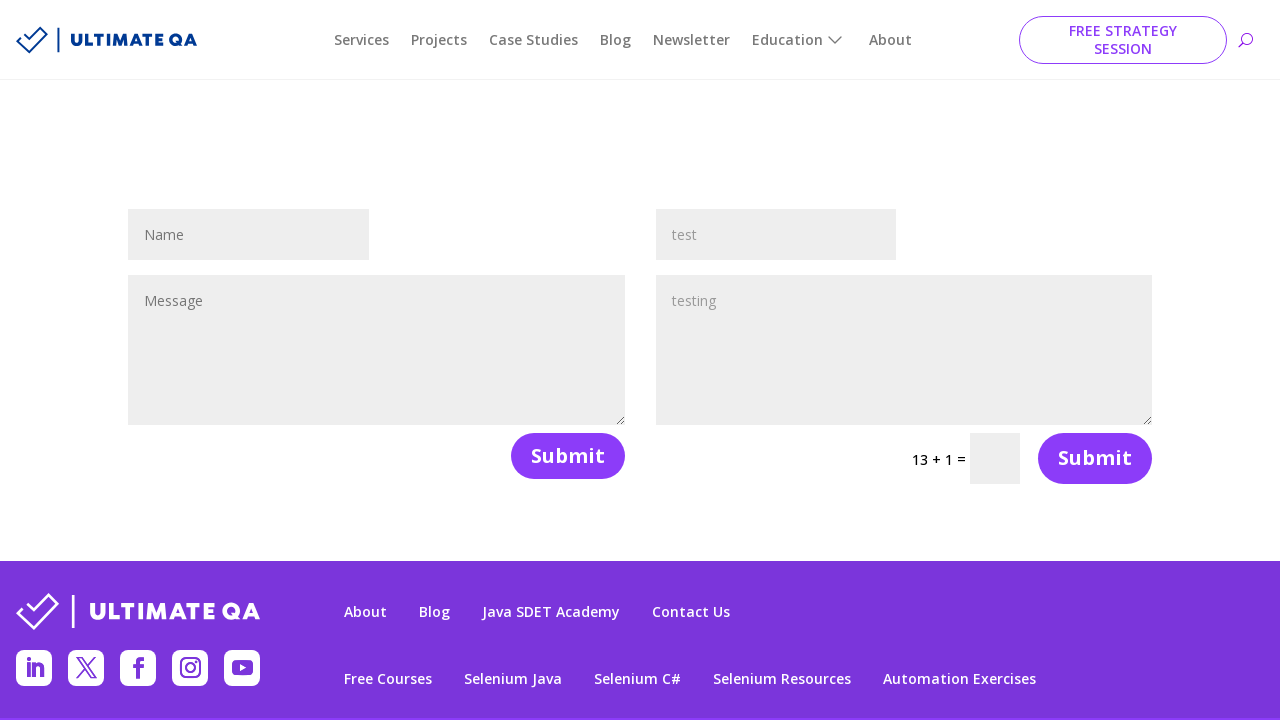

Retrieved captcha text for first attempt
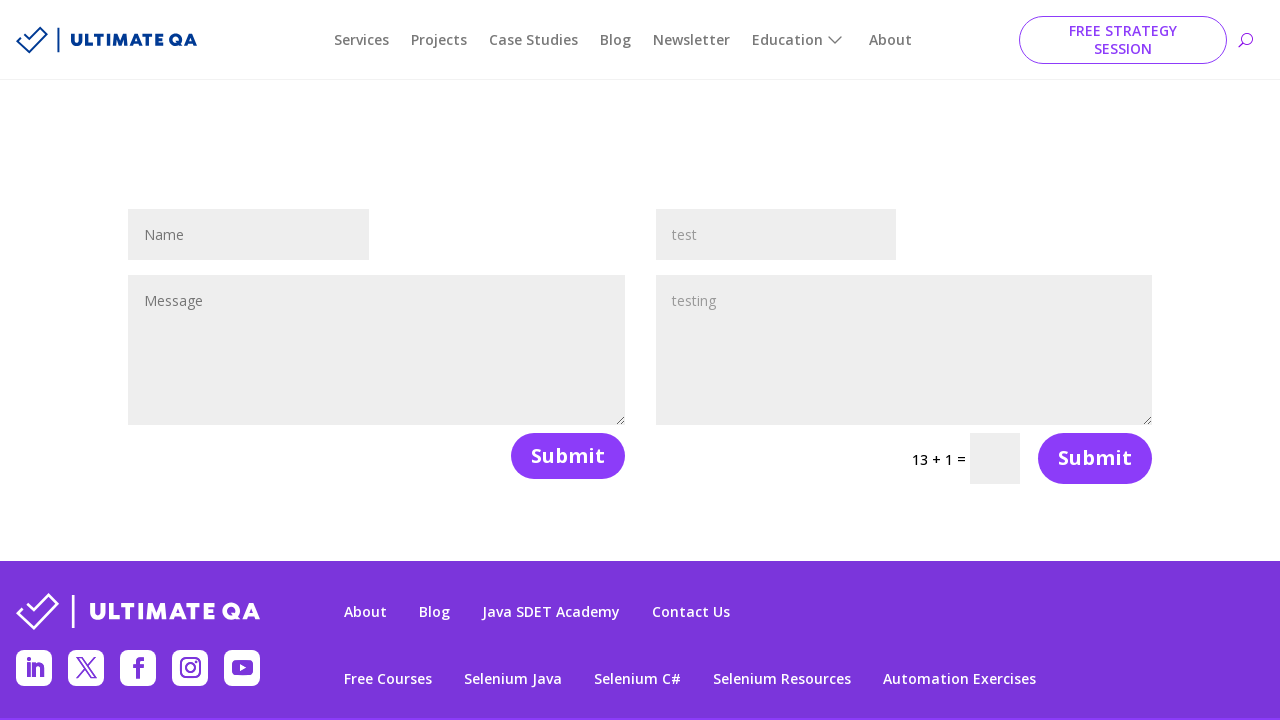

Solved math captcha with answer 14 for first attempt on input.et_pb_contact_captcha >> nth=0
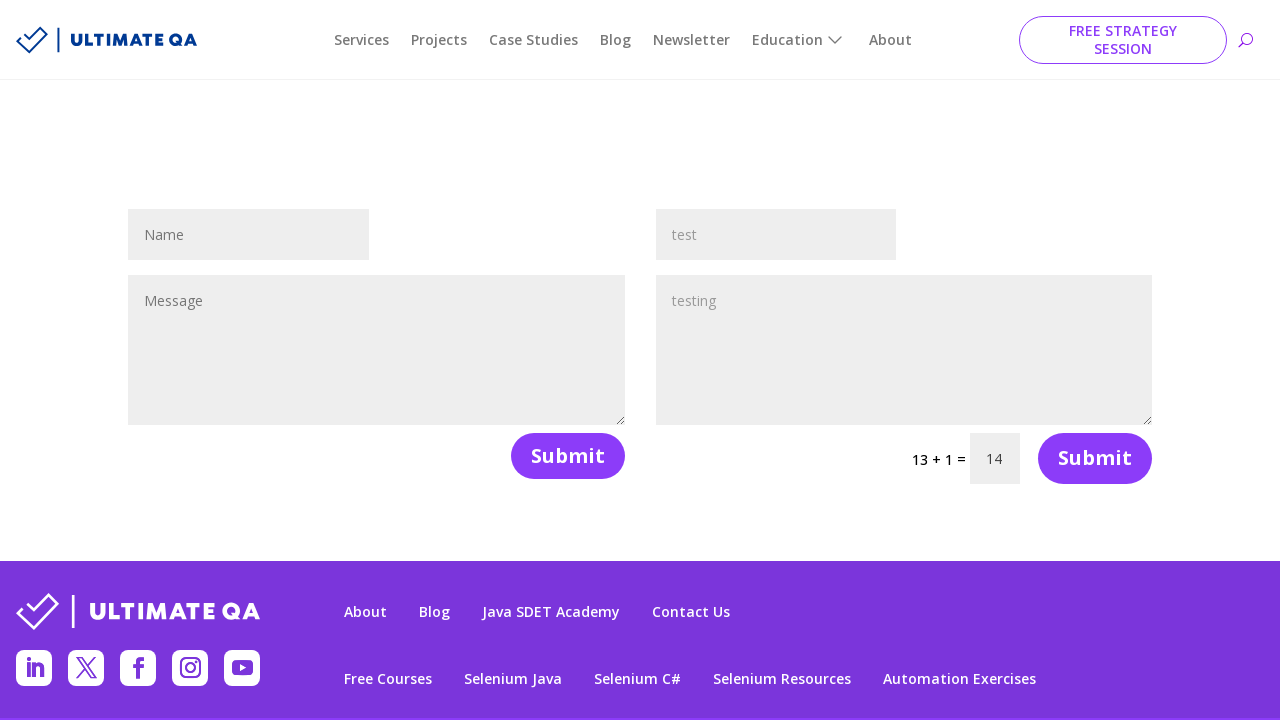

Submitted form on first attempt at (966, 458) on xpath=//button[@name='et_builder_submit_button']/../div[@class='et_pb_contact_ri
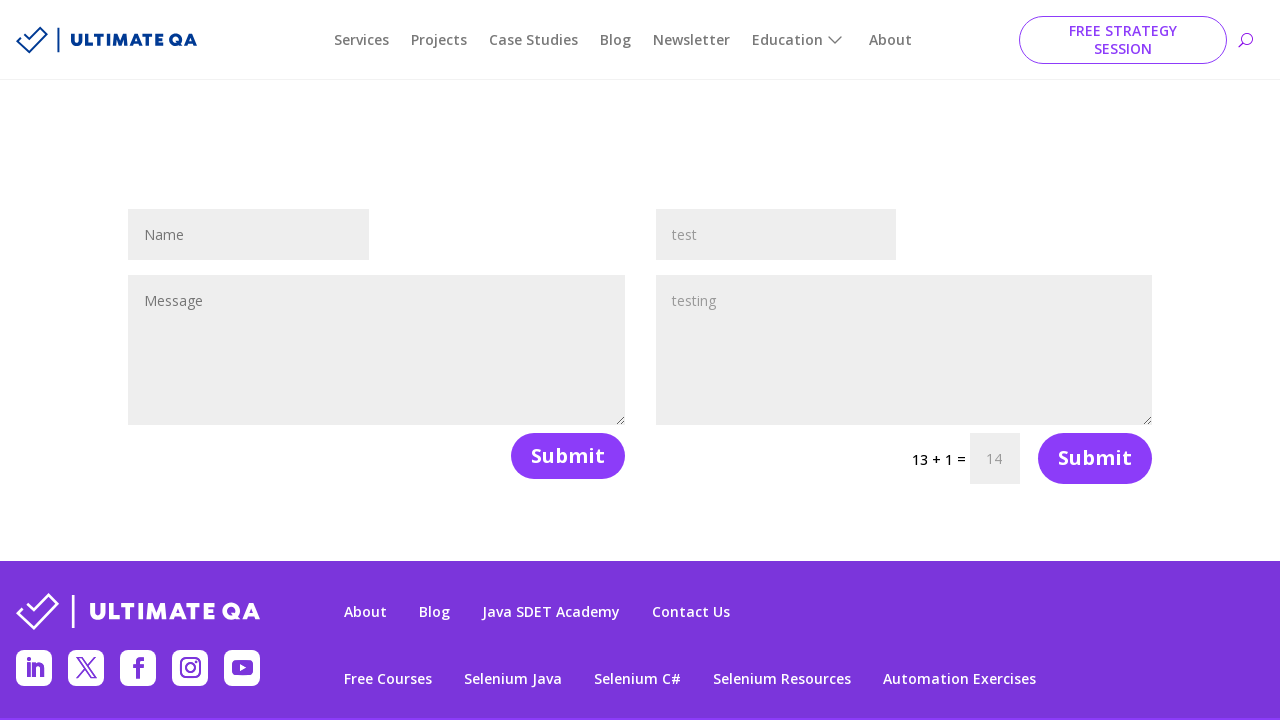

Waited 500ms before second attempt
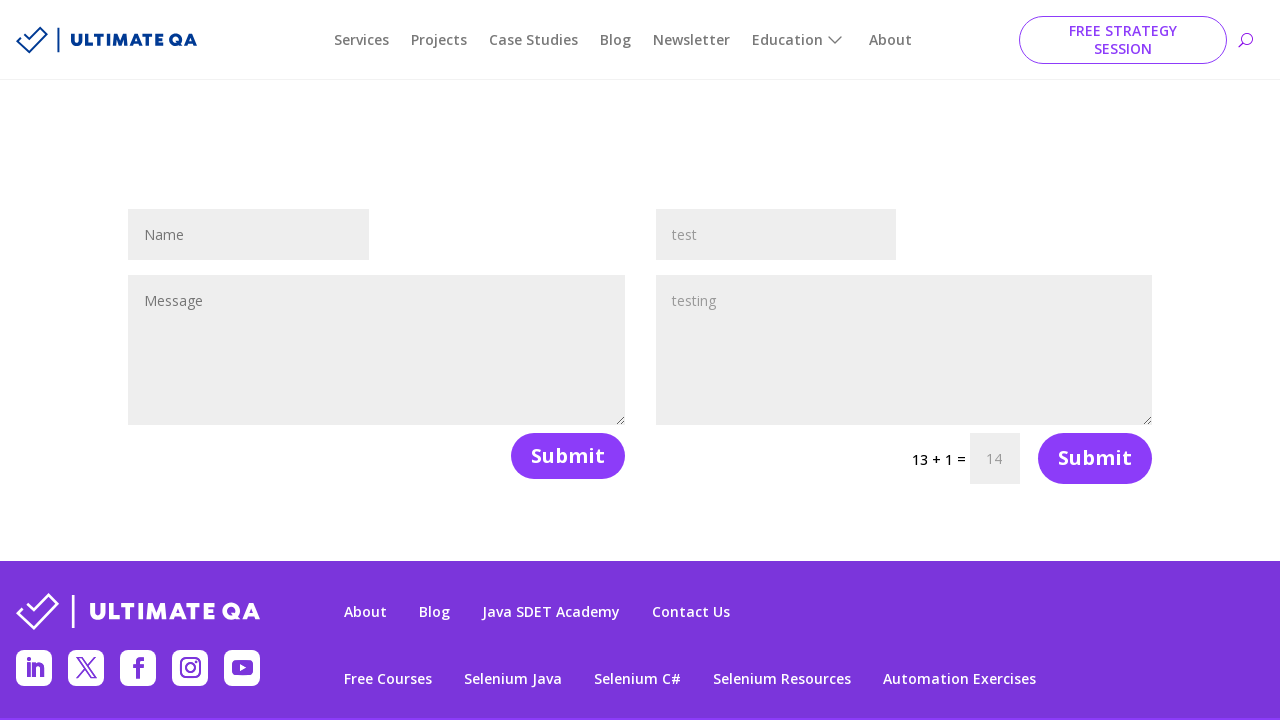

Retrieved captcha text for second attempt
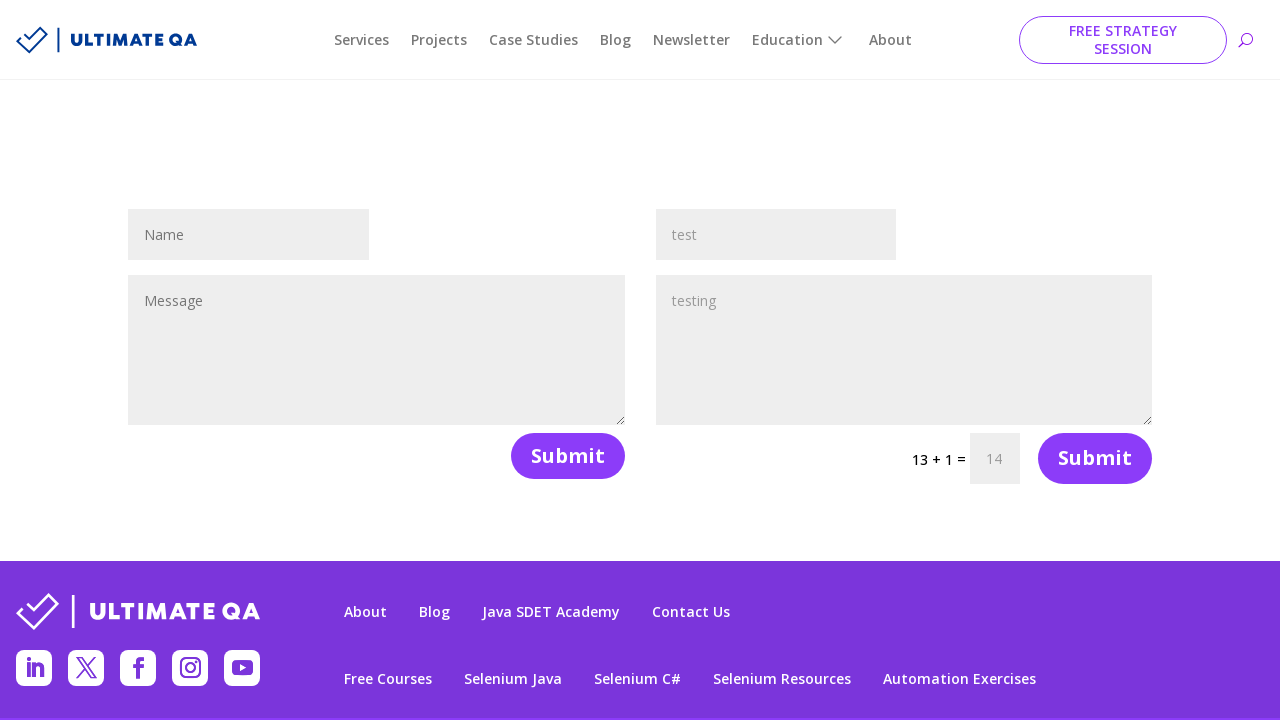

Solved math captcha with answer 14 for second attempt on input.et_pb_contact_captcha >> nth=0
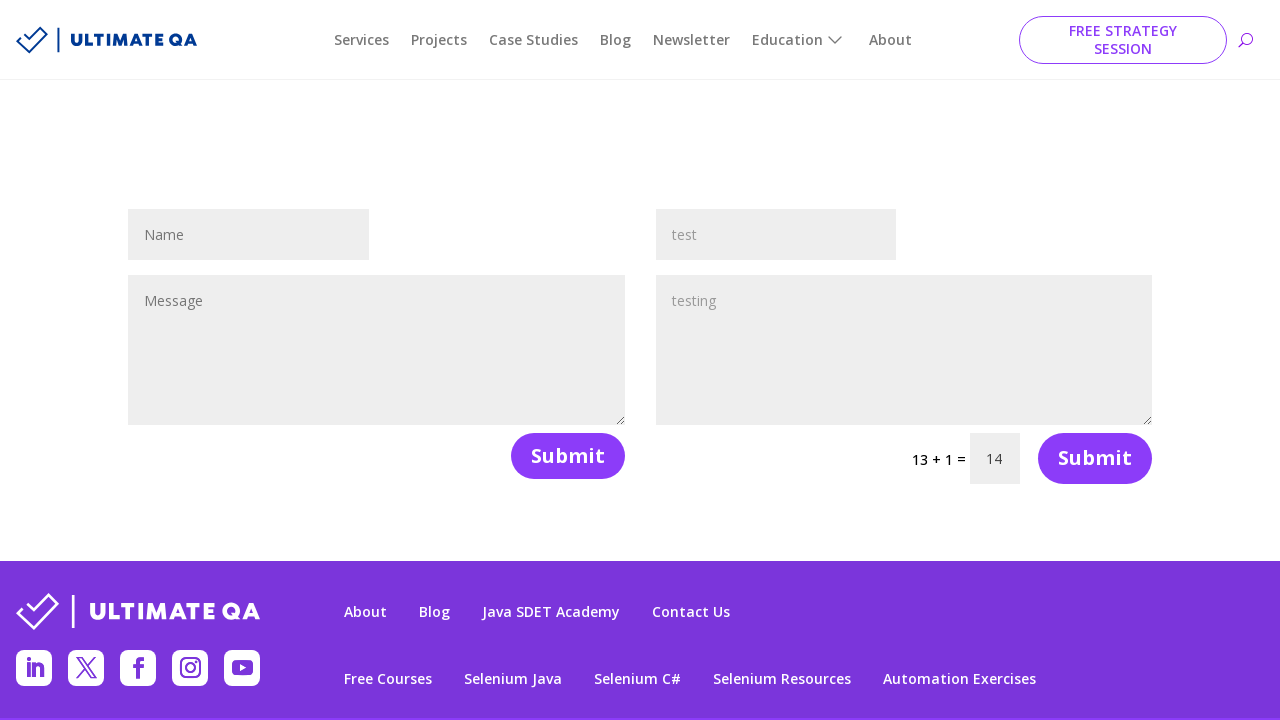

Submitted form on second attempt at (966, 458) on xpath=//button[@name='et_builder_submit_button']/../div[@class='et_pb_contact_ri
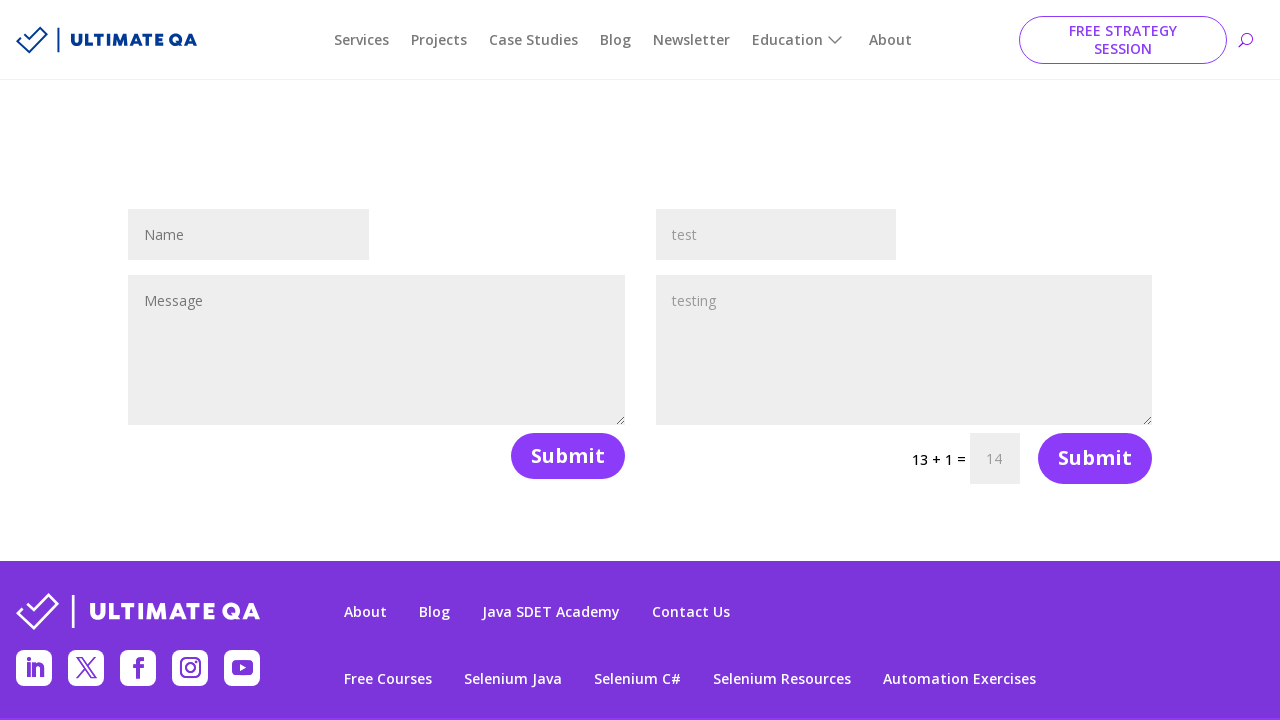

Waited 500ms before third attempt
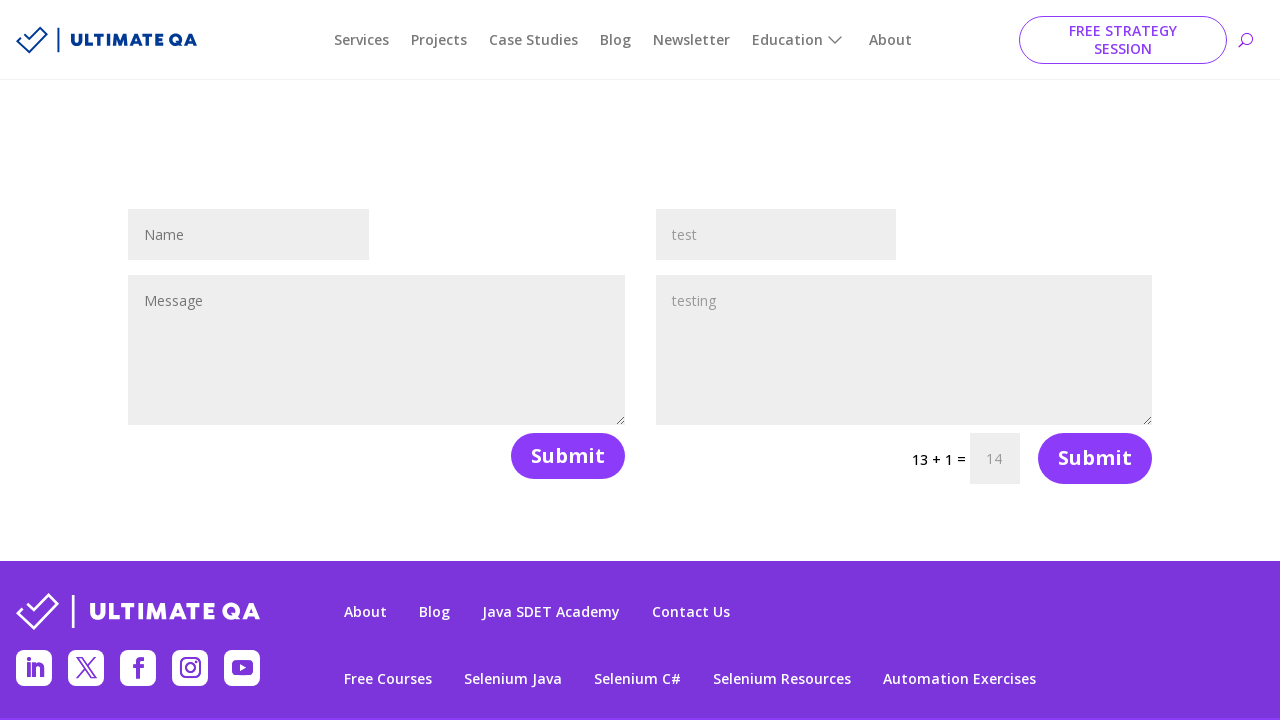

Retrieved captcha text for third attempt
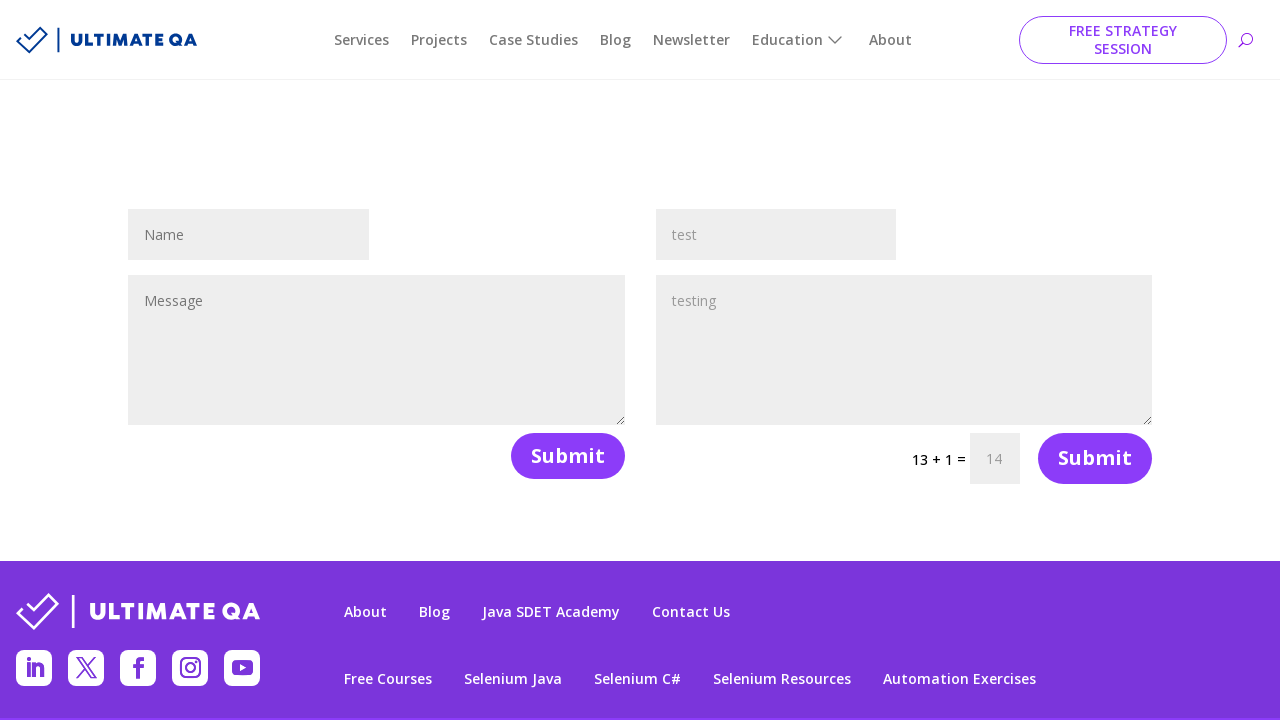

Solved math captcha with answer 14 for third attempt on input.et_pb_contact_captcha >> nth=0
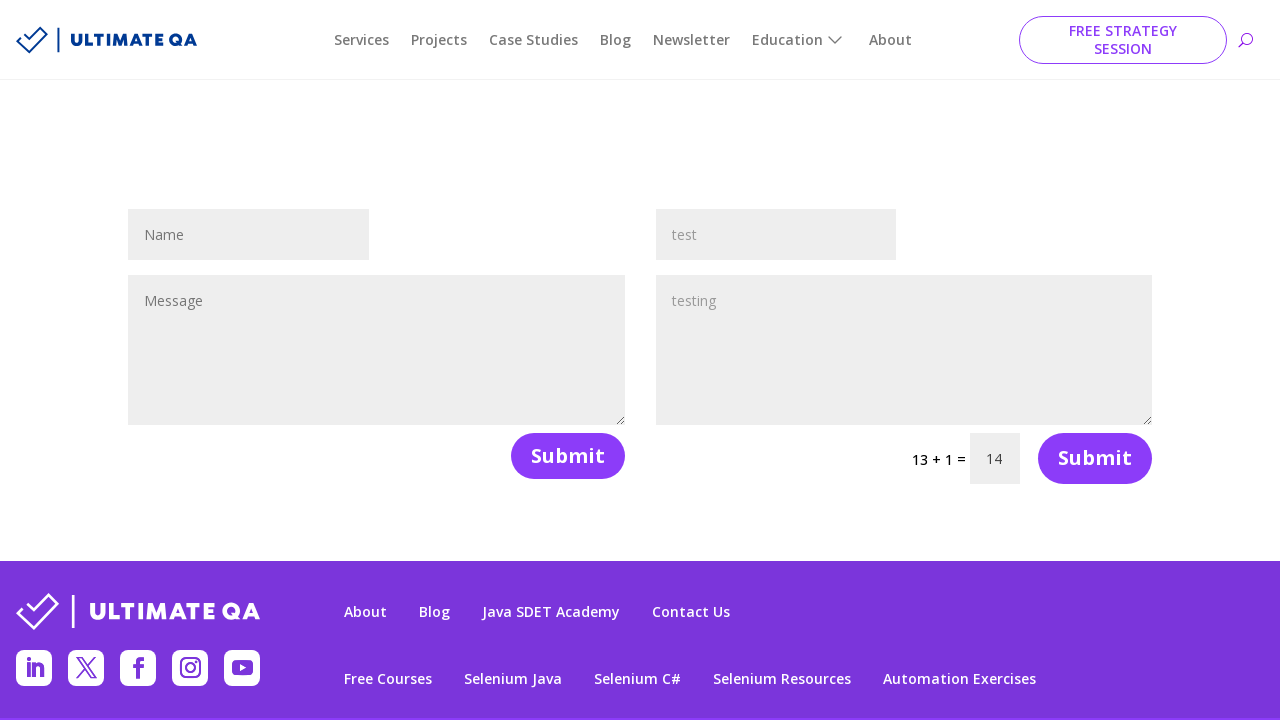

Submitted form on third attempt at (966, 458) on xpath=//button[@name='et_builder_submit_button']/../div[@class='et_pb_contact_ri
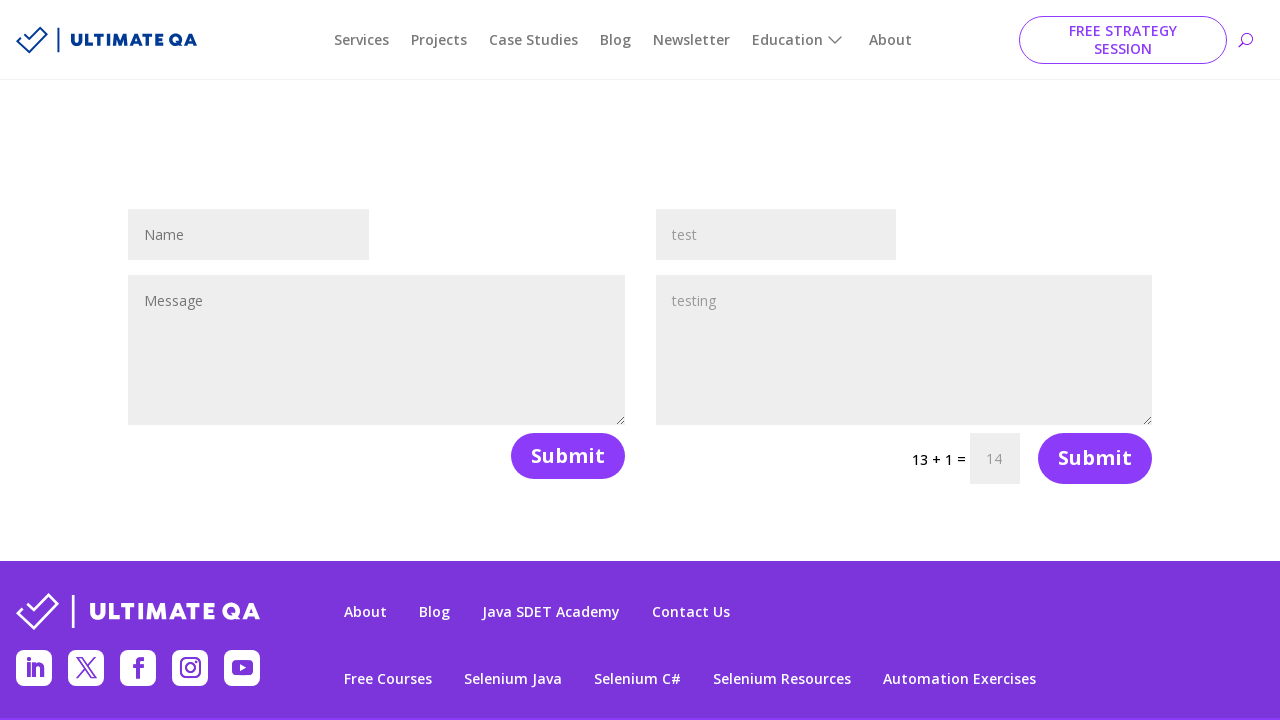

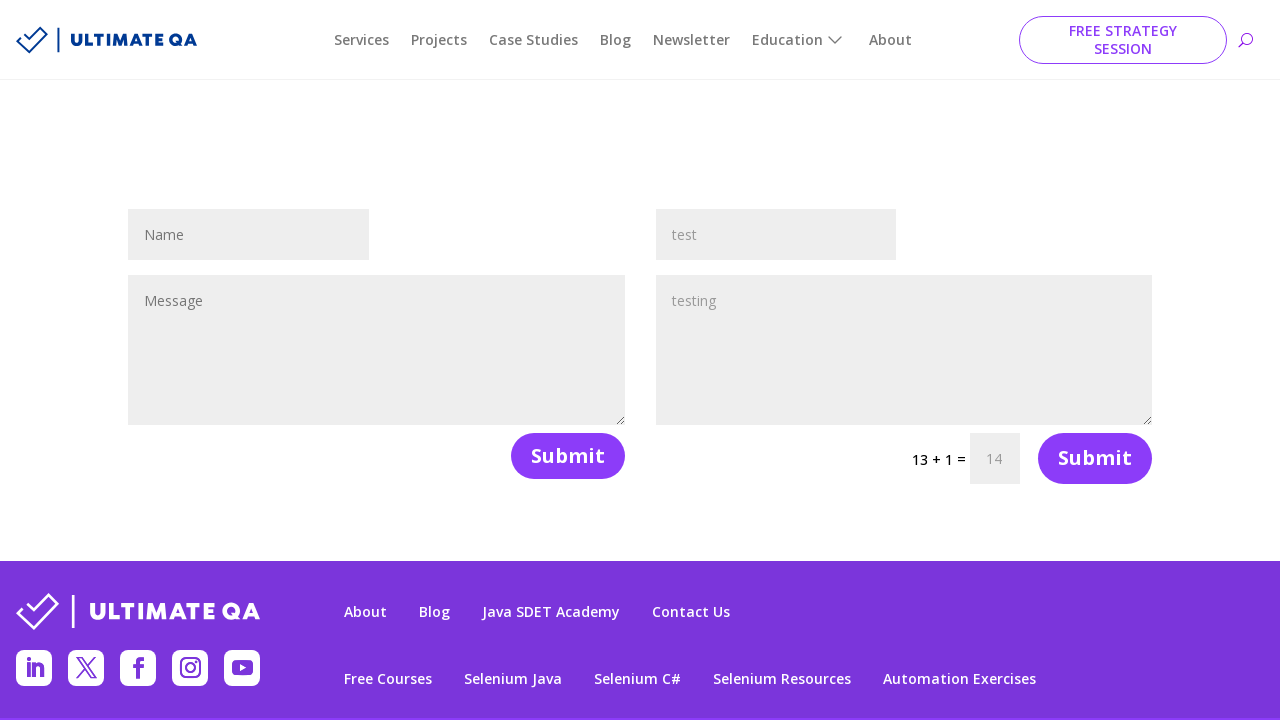